Navigates to ilovepdf.com merge PDF page and clicks on the file picker button to initiate file selection

Starting URL: https://www.ilovepdf.com/merge_pdf

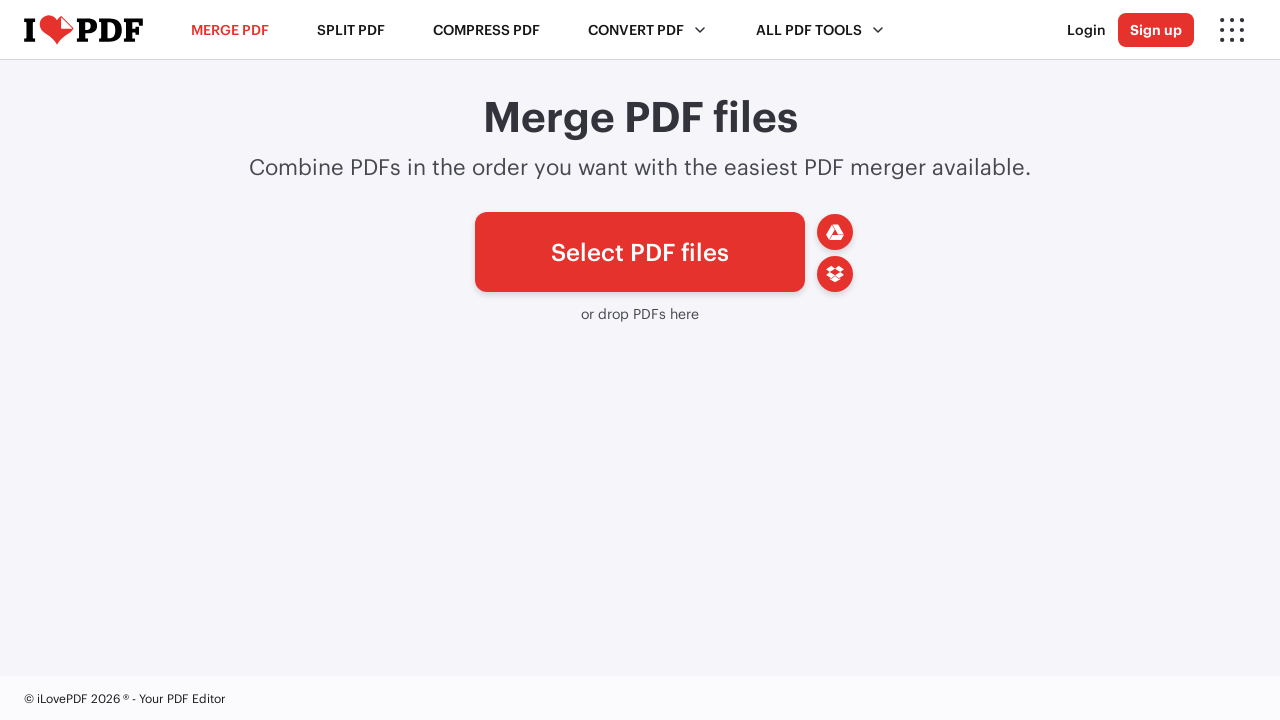

Waited for file picker button to load on ilovepdf.com merge PDF page
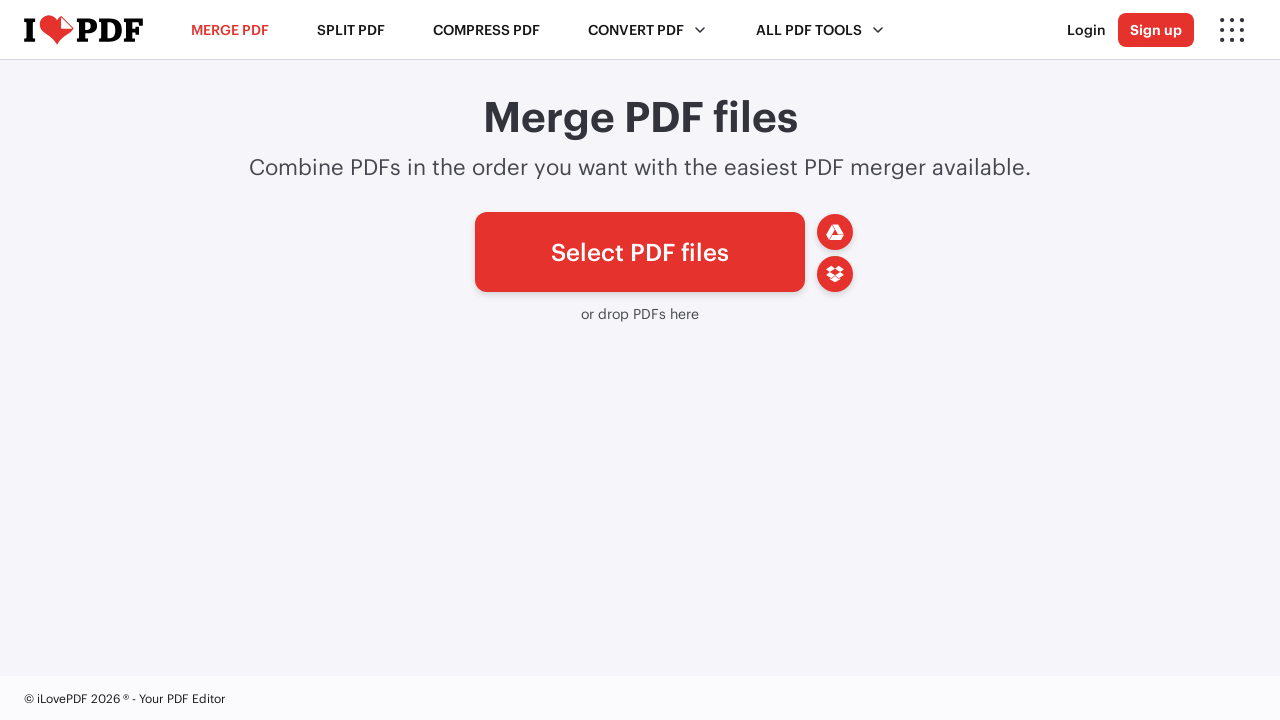

Clicked the file picker button to initiate file selection at (640, 252) on xpath=//*[@id='pickfiles']/span
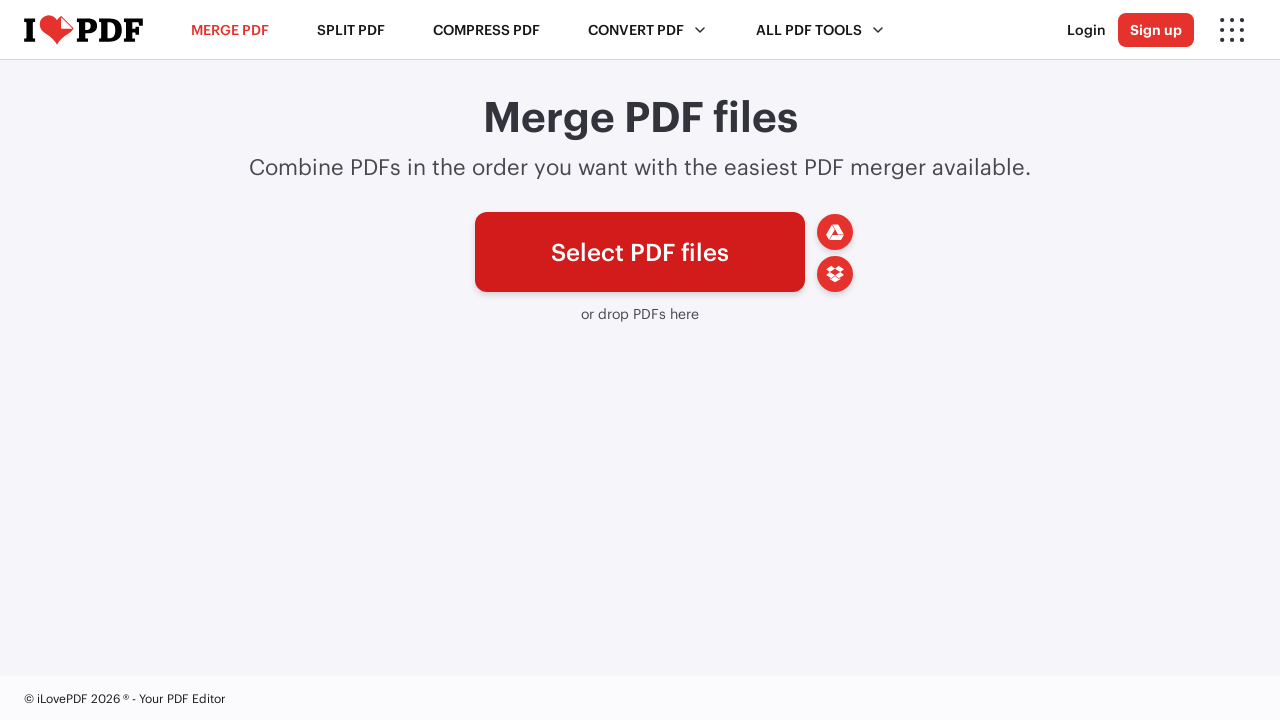

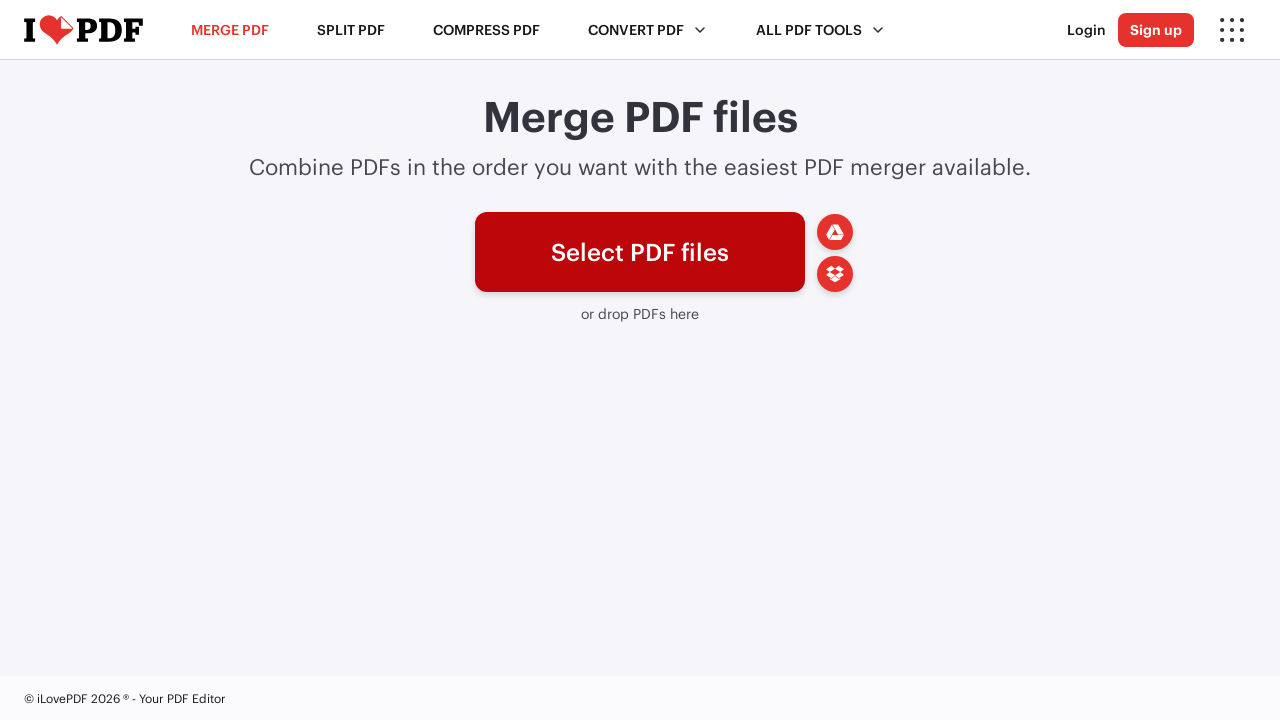